Navigates to the Itaú bank homepage and waits for the page to load

Starting URL: https://www.itau.com.br/

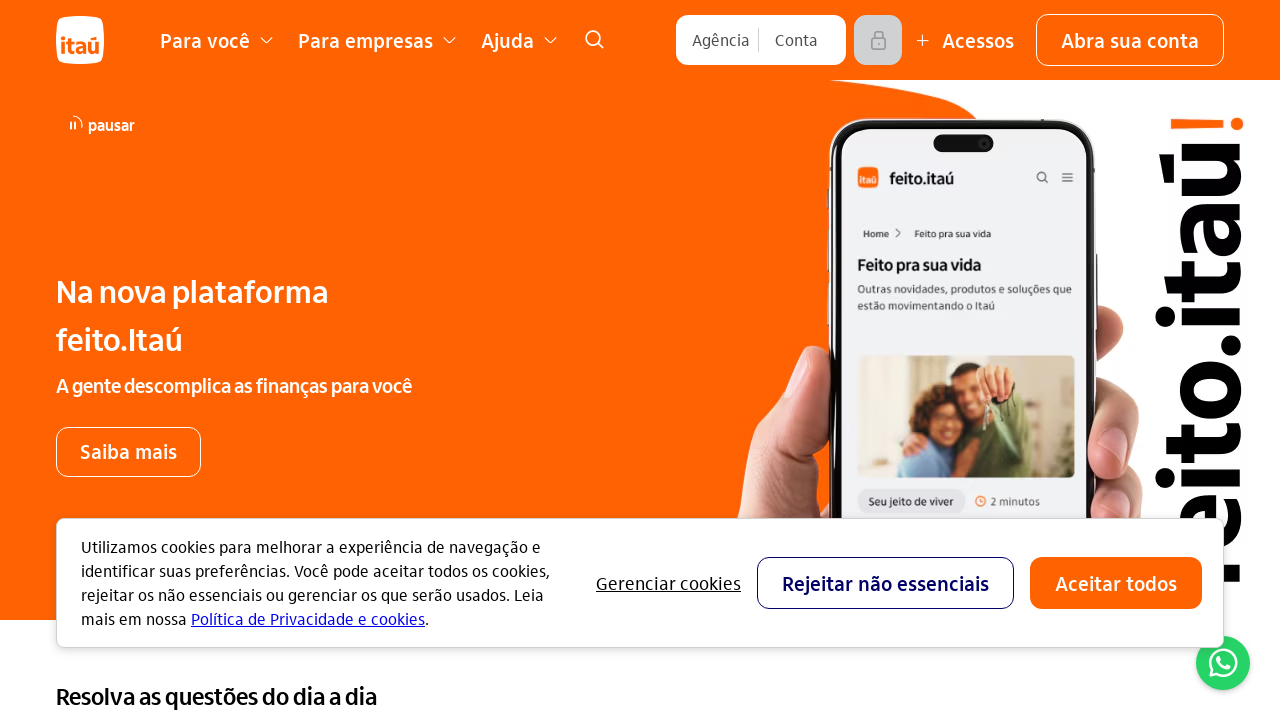

Waited for page to fully load (domcontentloaded state)
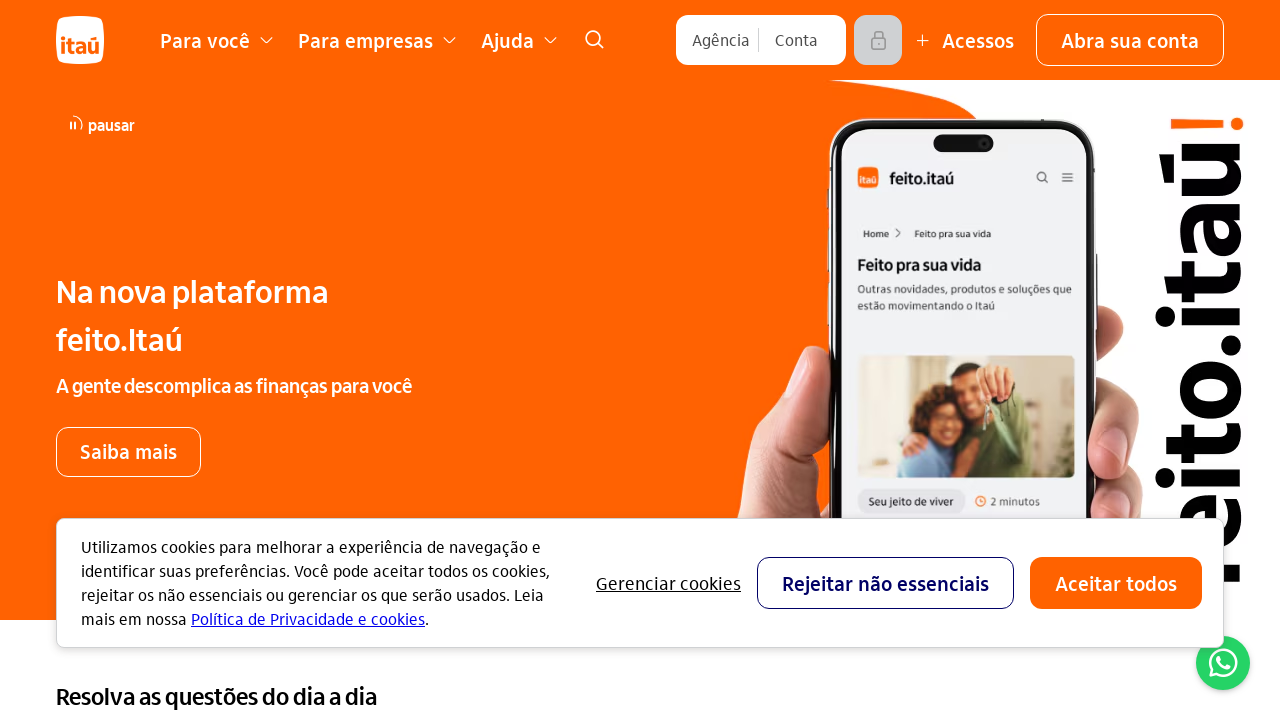

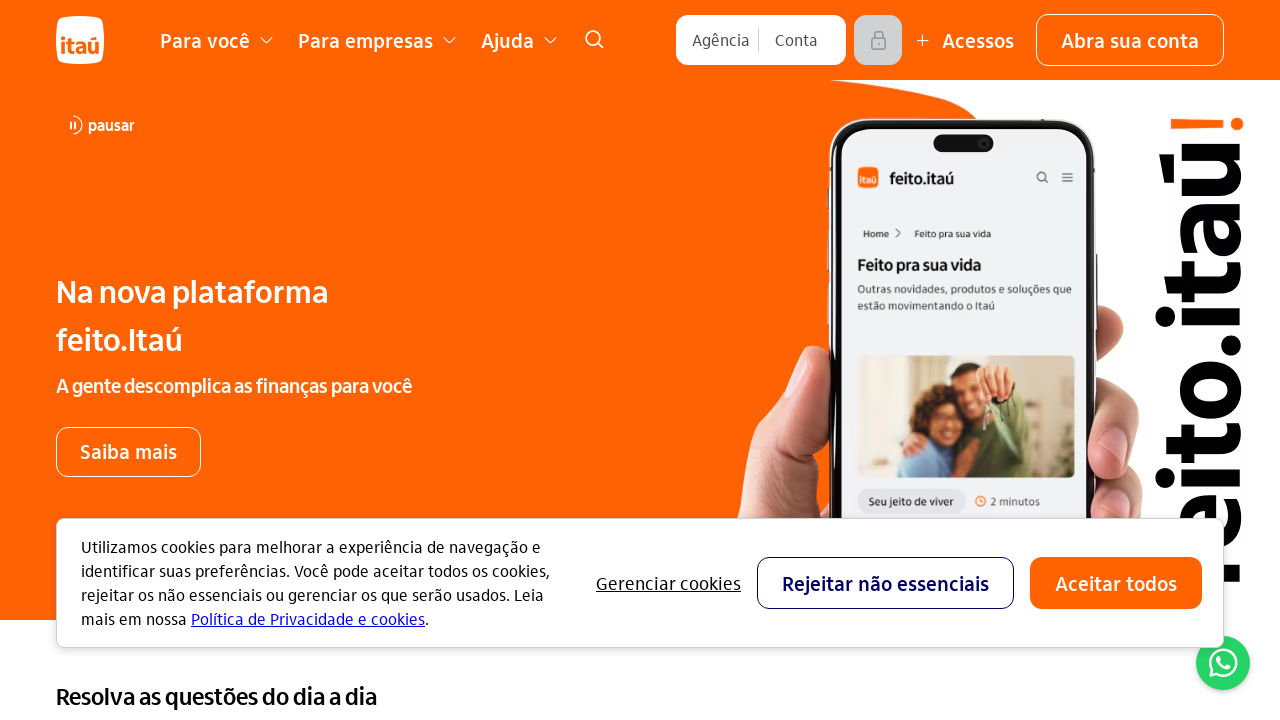